Tests navigation on Naukri resume website by hovering over the "Resume Writing" menu to reveal a dropdown, then clicking on the "Resume Samples" submenu item.

Starting URL: https://resume.naukri.com/

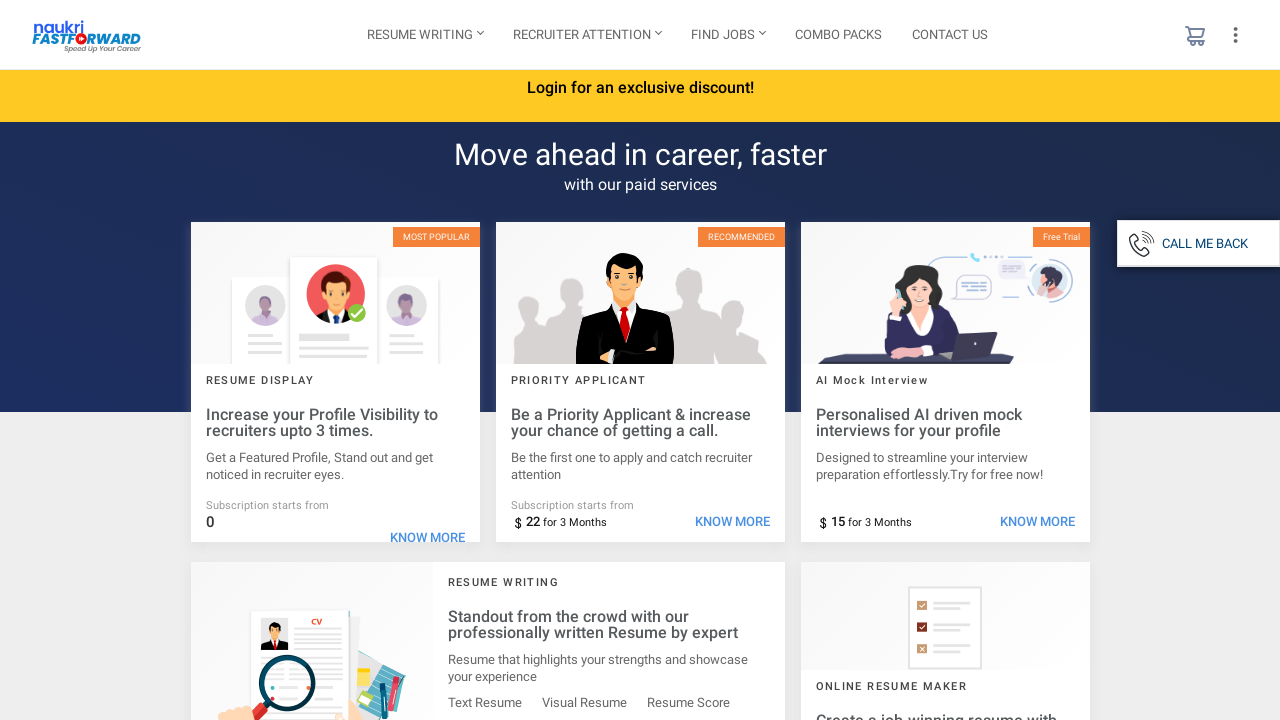

Hovered over 'Resume Writing' menu item to reveal dropdown at (420, 34) on a#rw span.gnbLabel
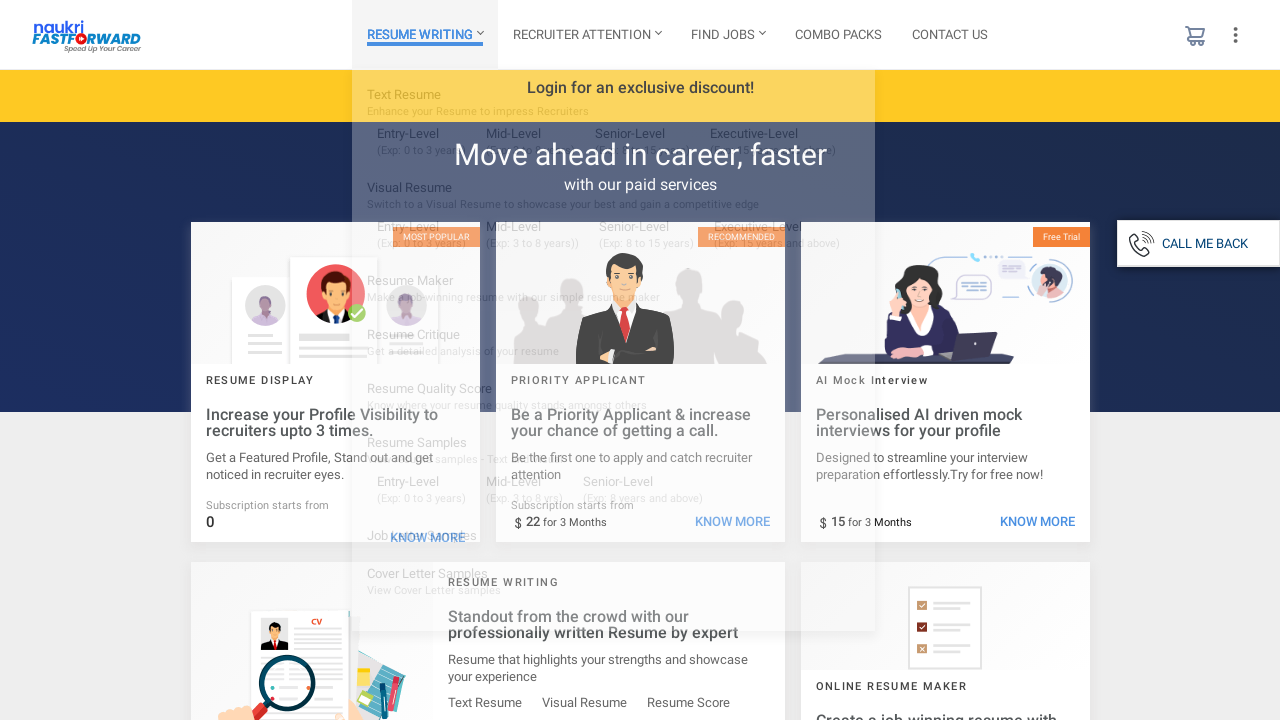

Waited for dropdown menu to appear
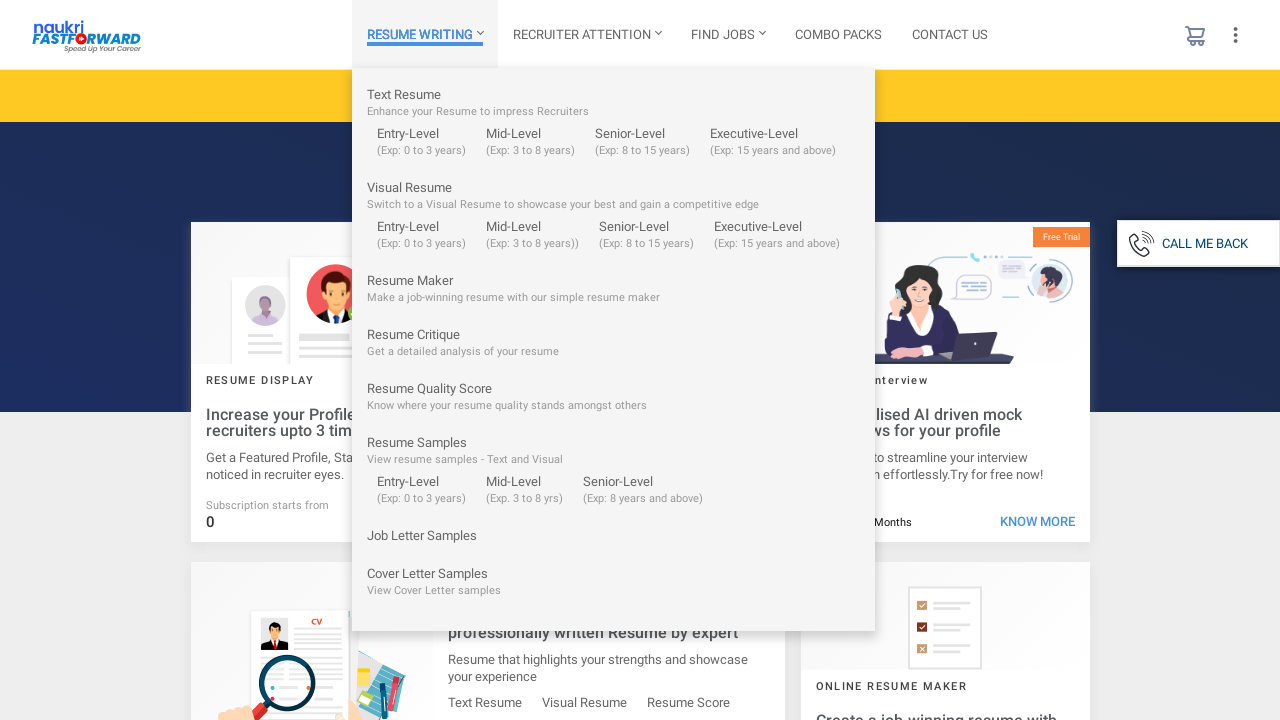

Clicked on 'Resume Samples' submenu item at (417, 442) on text=Resume Samples
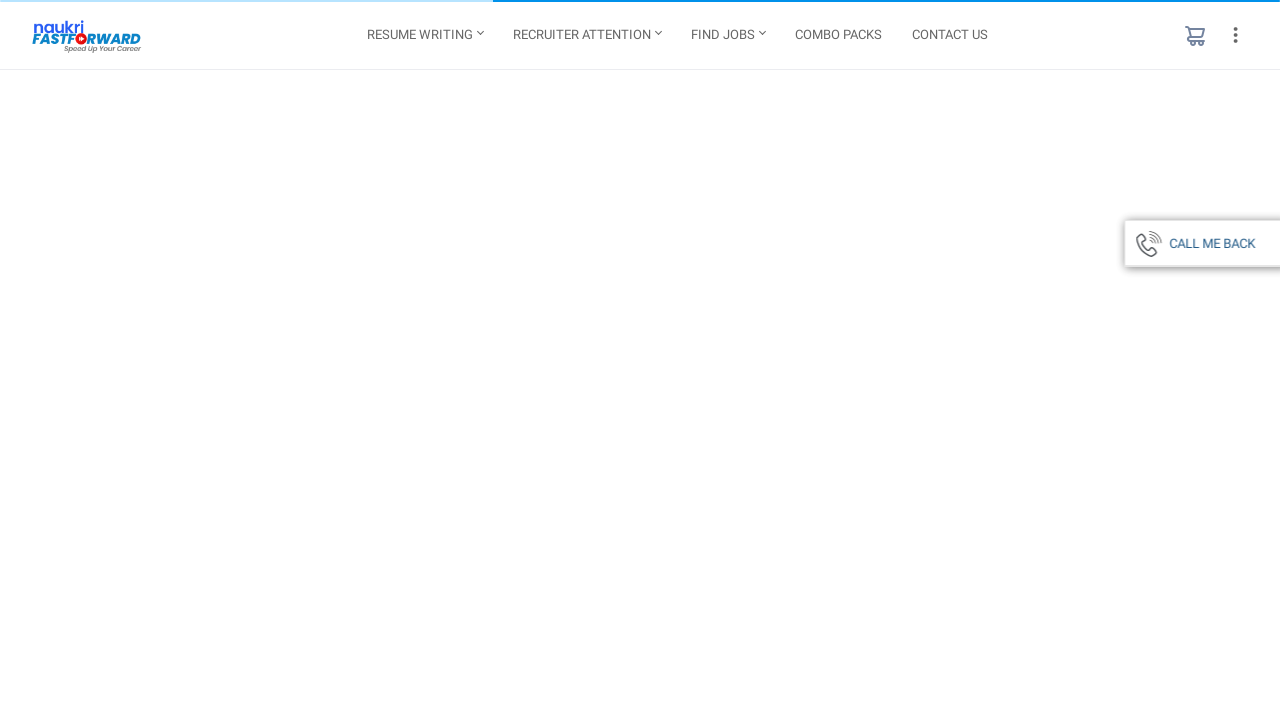

Waited for page to fully load (networkidle)
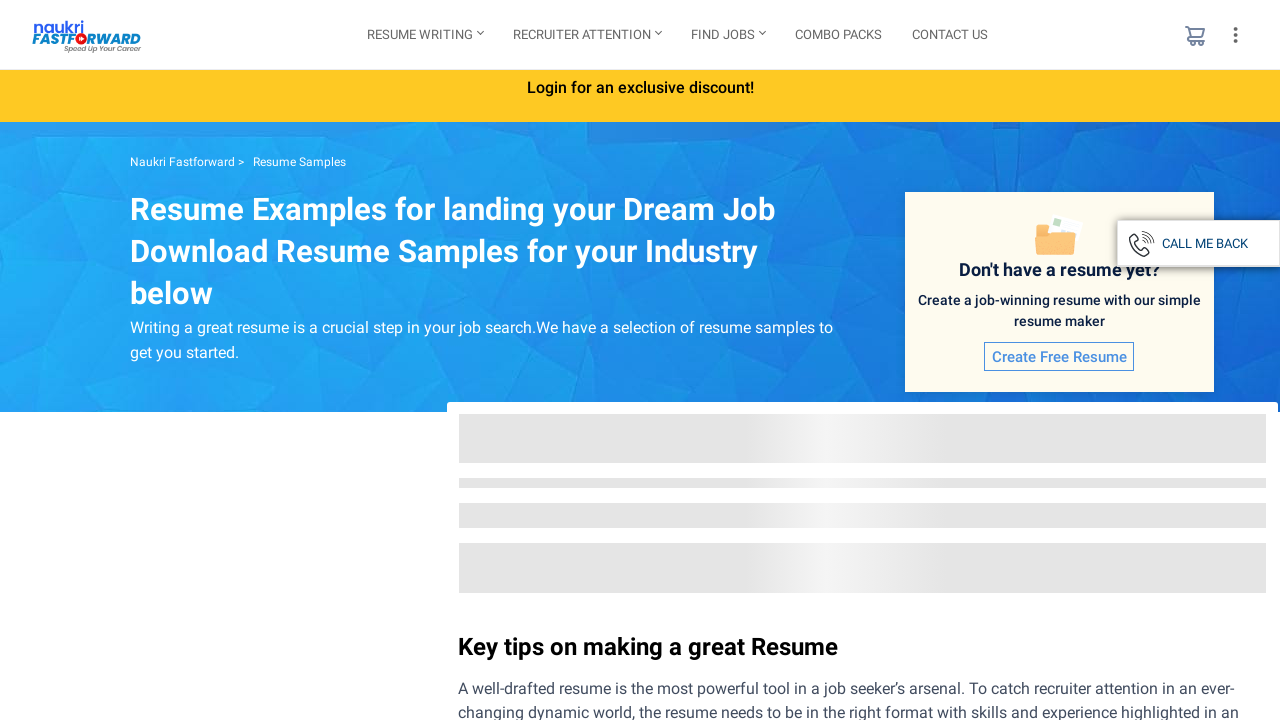

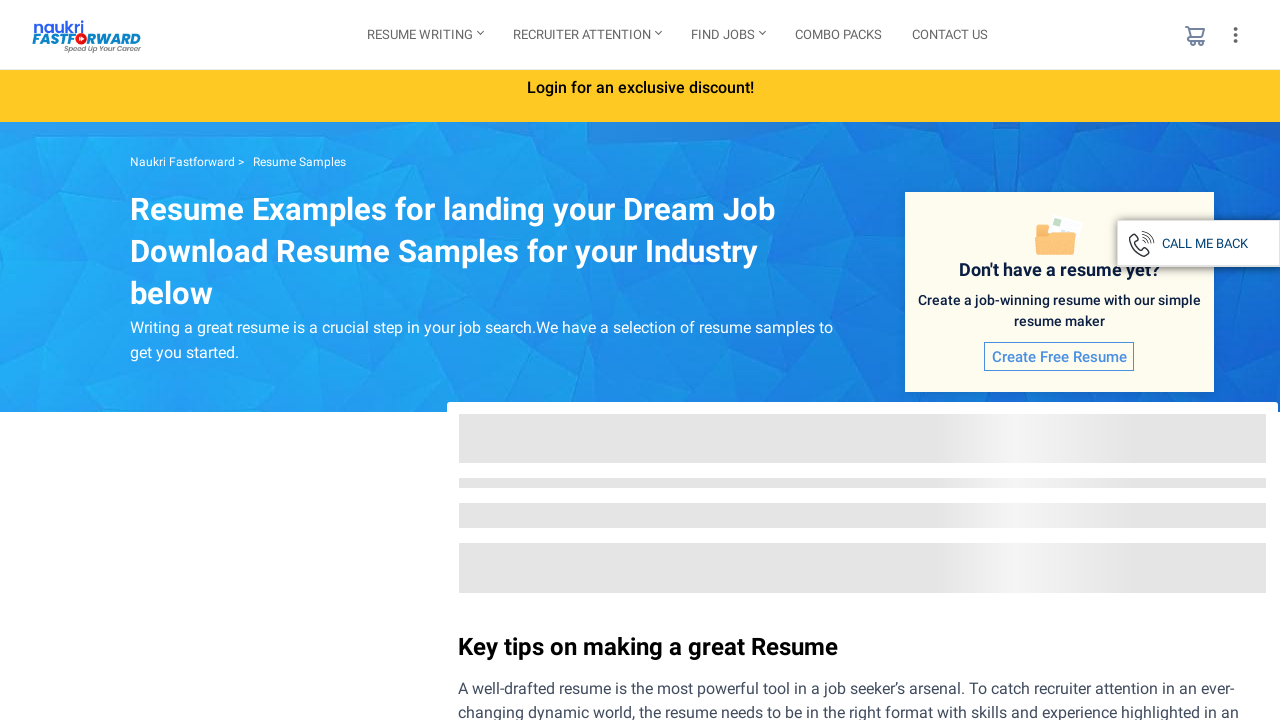